Tests handling a JavaScript alert by clicking a button that triggers an alert and accepting it

Starting URL: https://www.qa-practice.com/elements/alert/alert

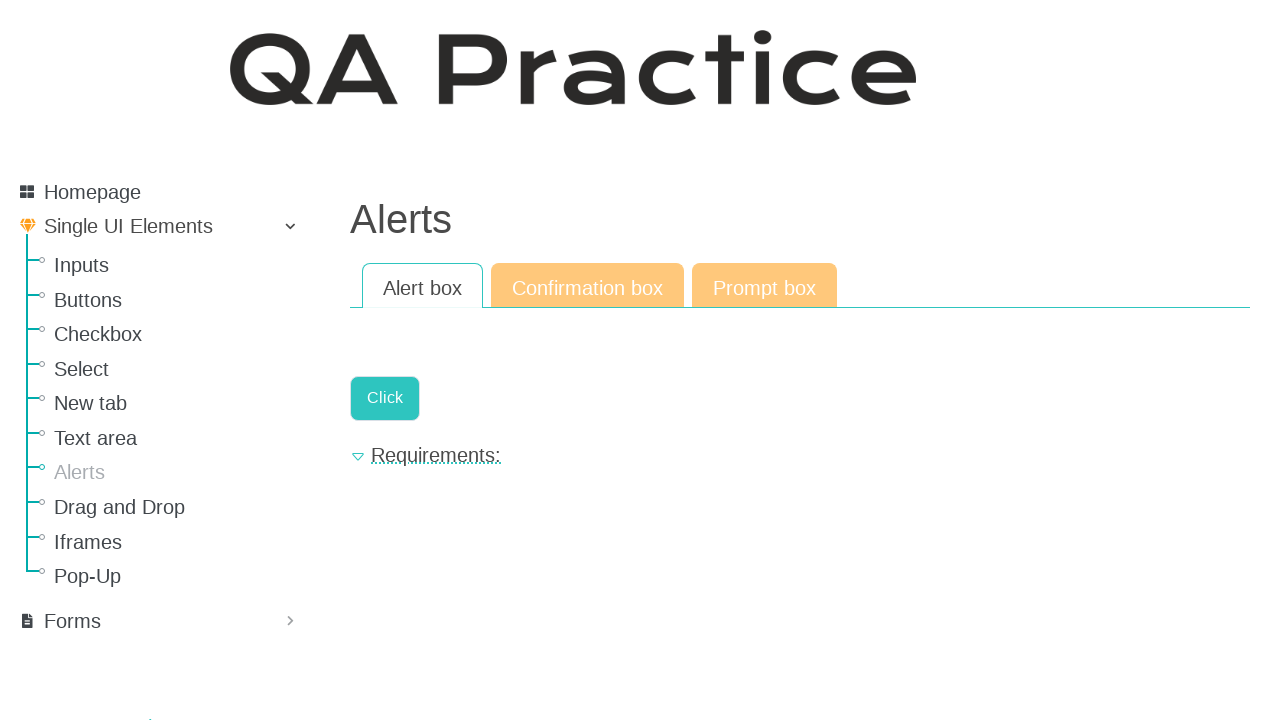

Set up dialog handler to accept alerts
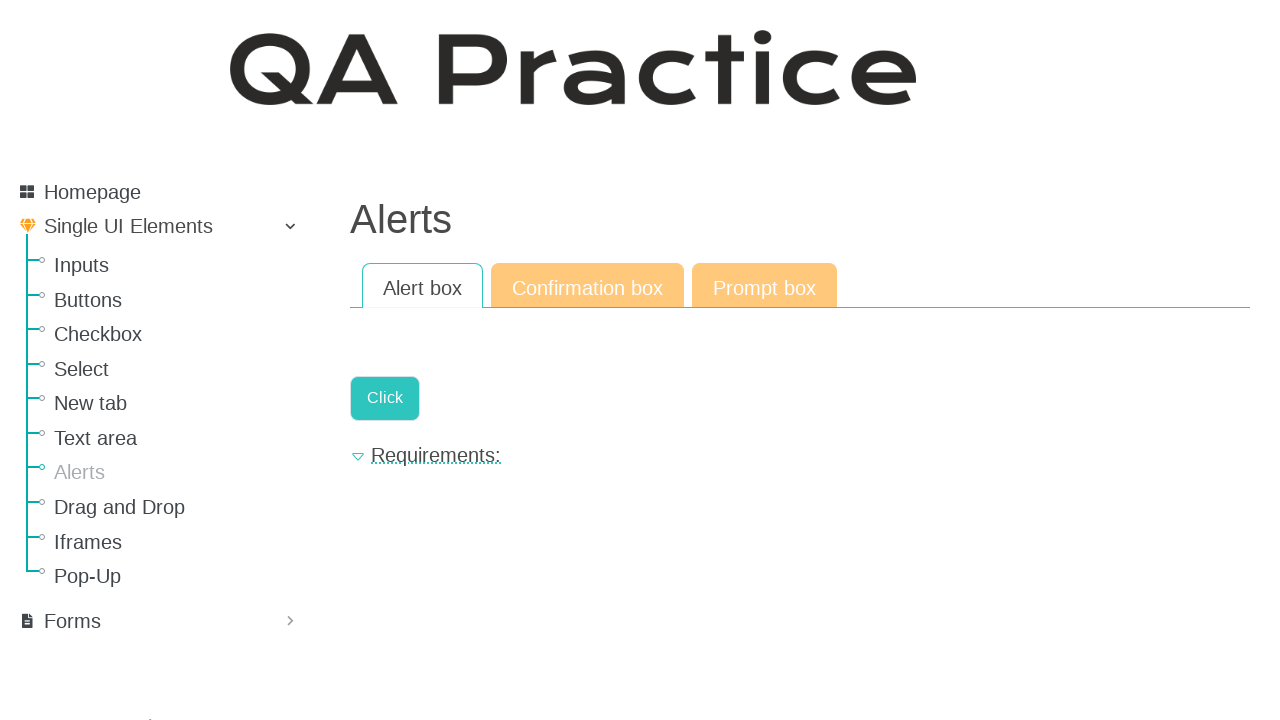

Clicked button to trigger alert at (385, 398) on xpath=//a[contains(@onclick, 'alert')]
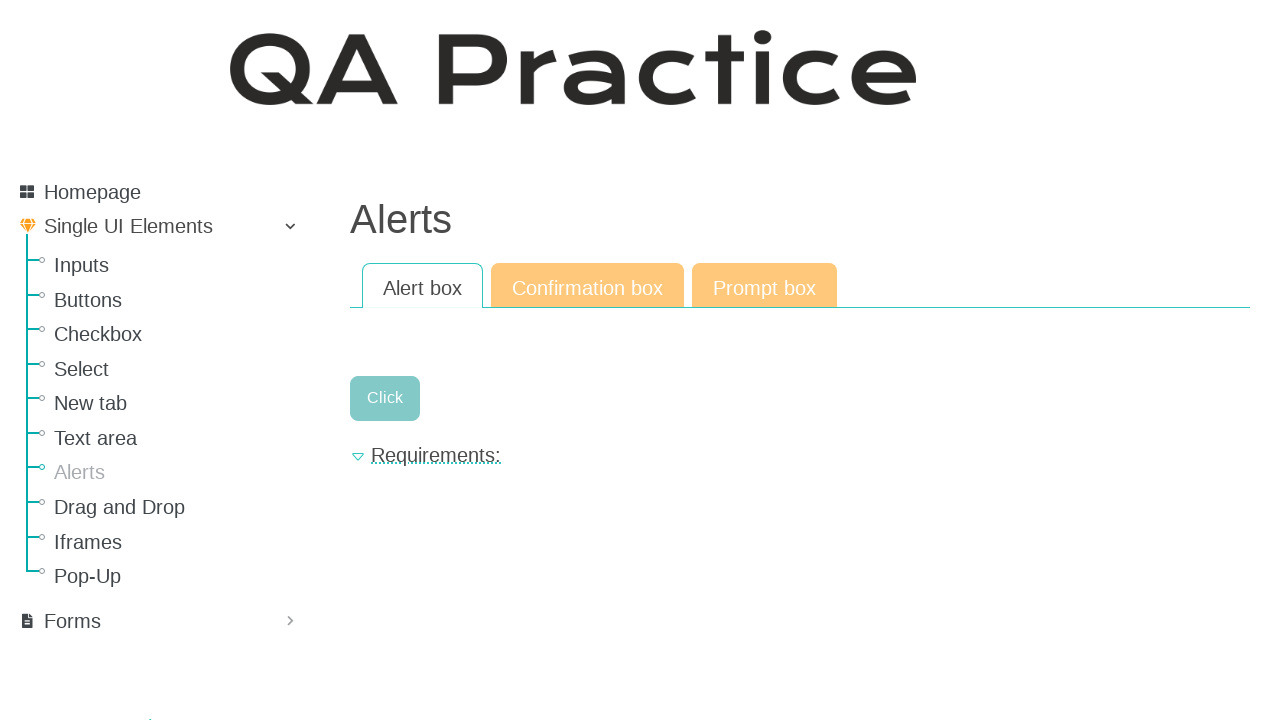

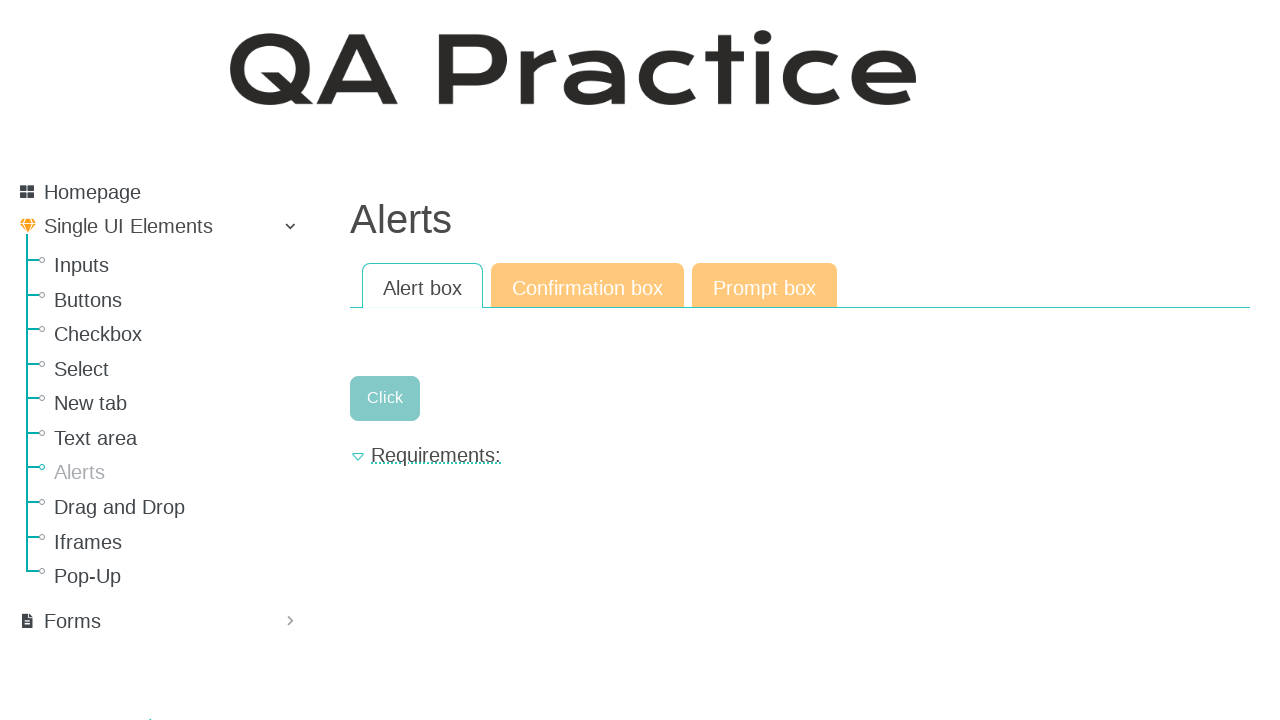